Navigates to the lab-onboarding pathway detail page and waits for content to load

Starting URL: https://hedgehog.cloud/learn/pathways/lab-onboarding

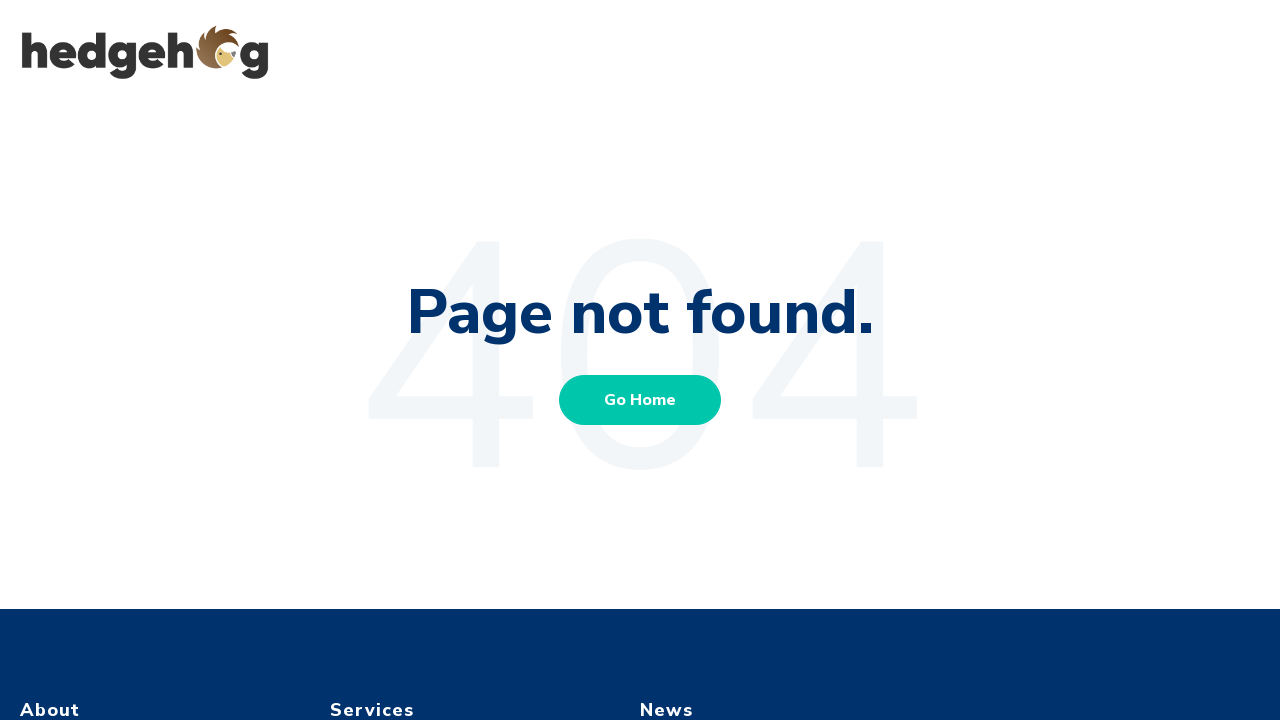

Set viewport size to 1366x900 for desktop testing
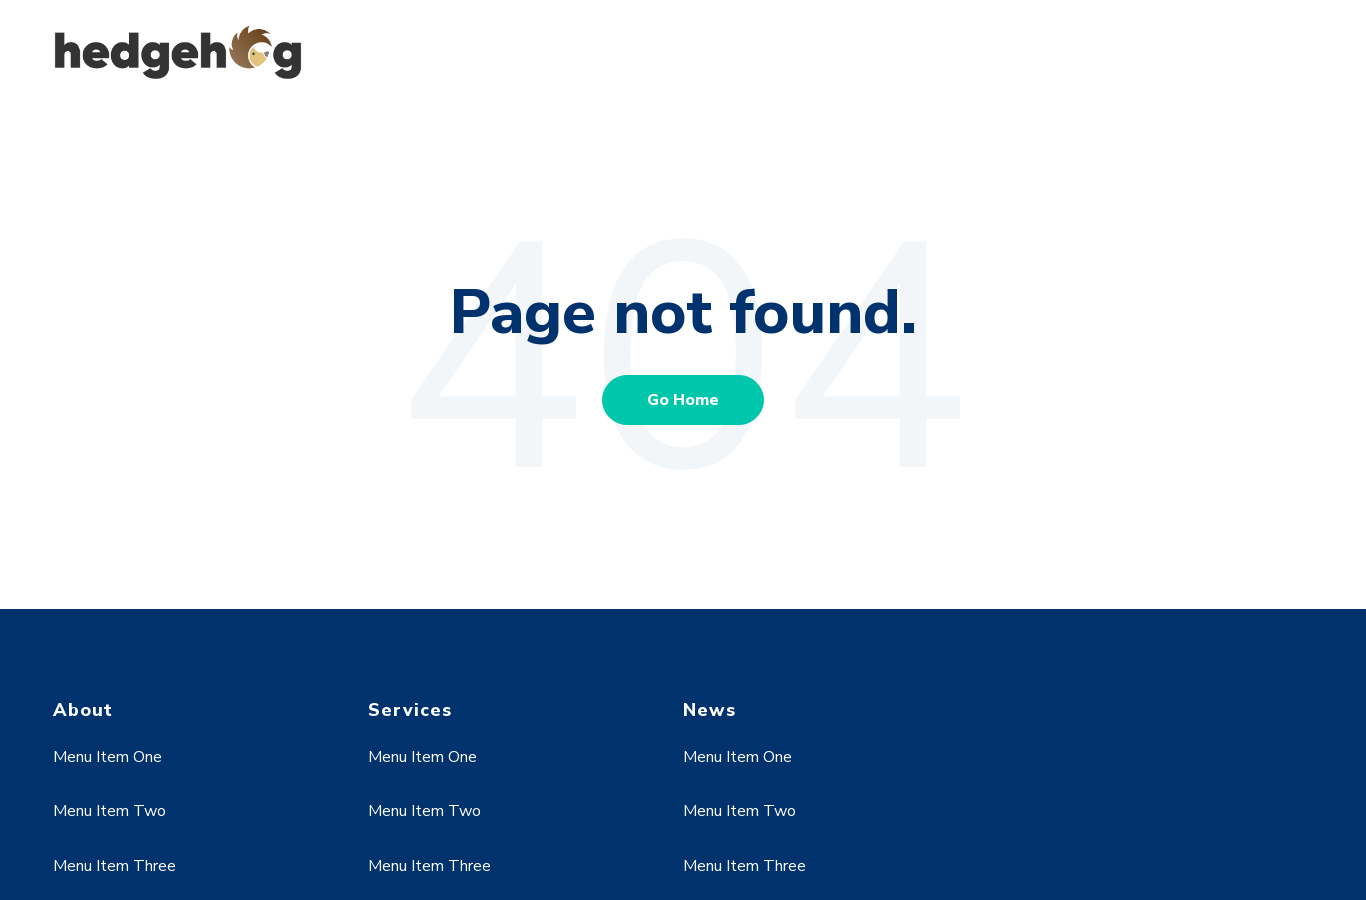

Waited for lab-onboarding pathway detail page to load (domcontentloaded state)
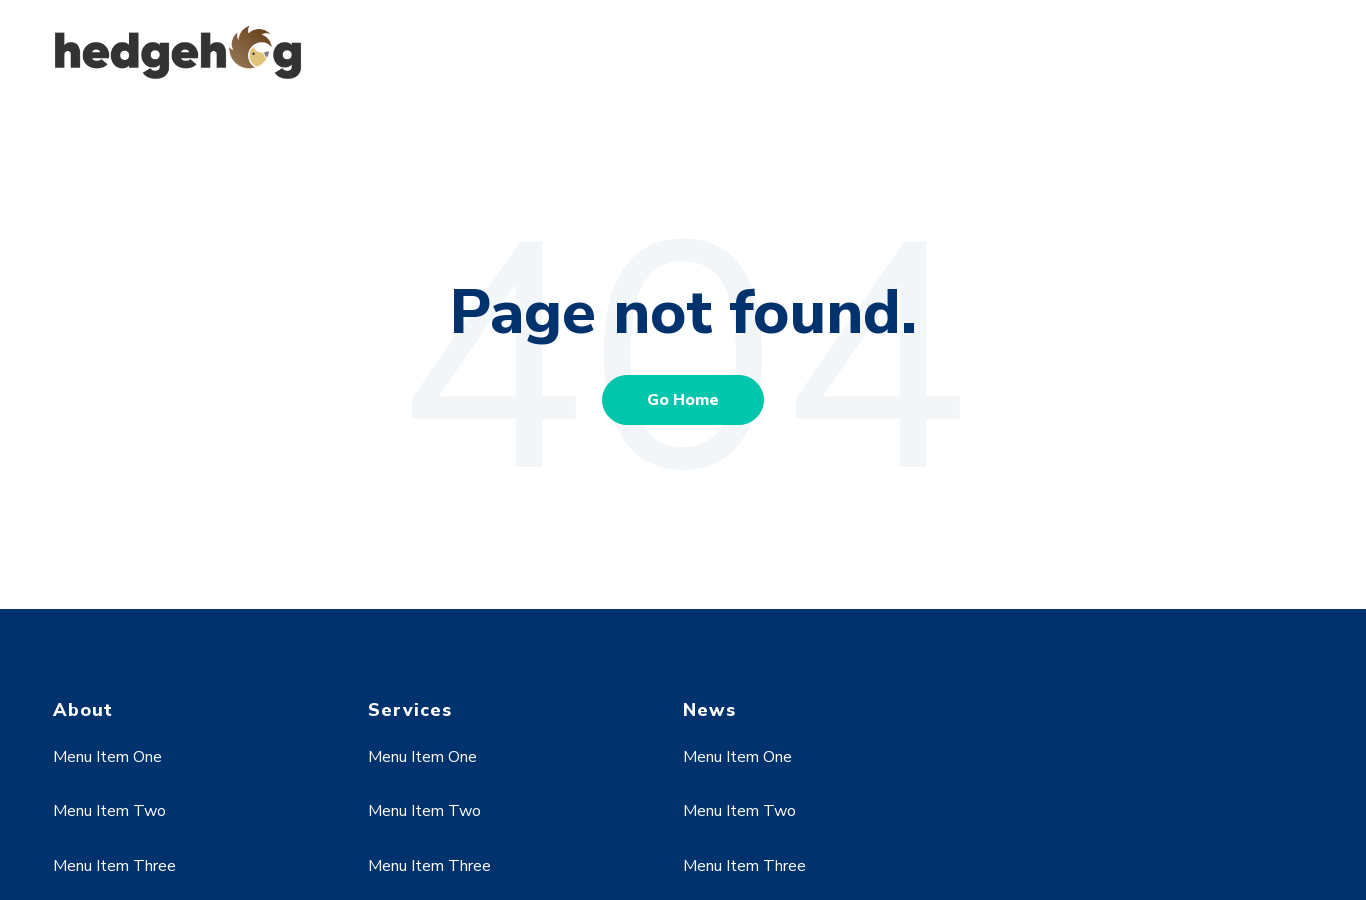

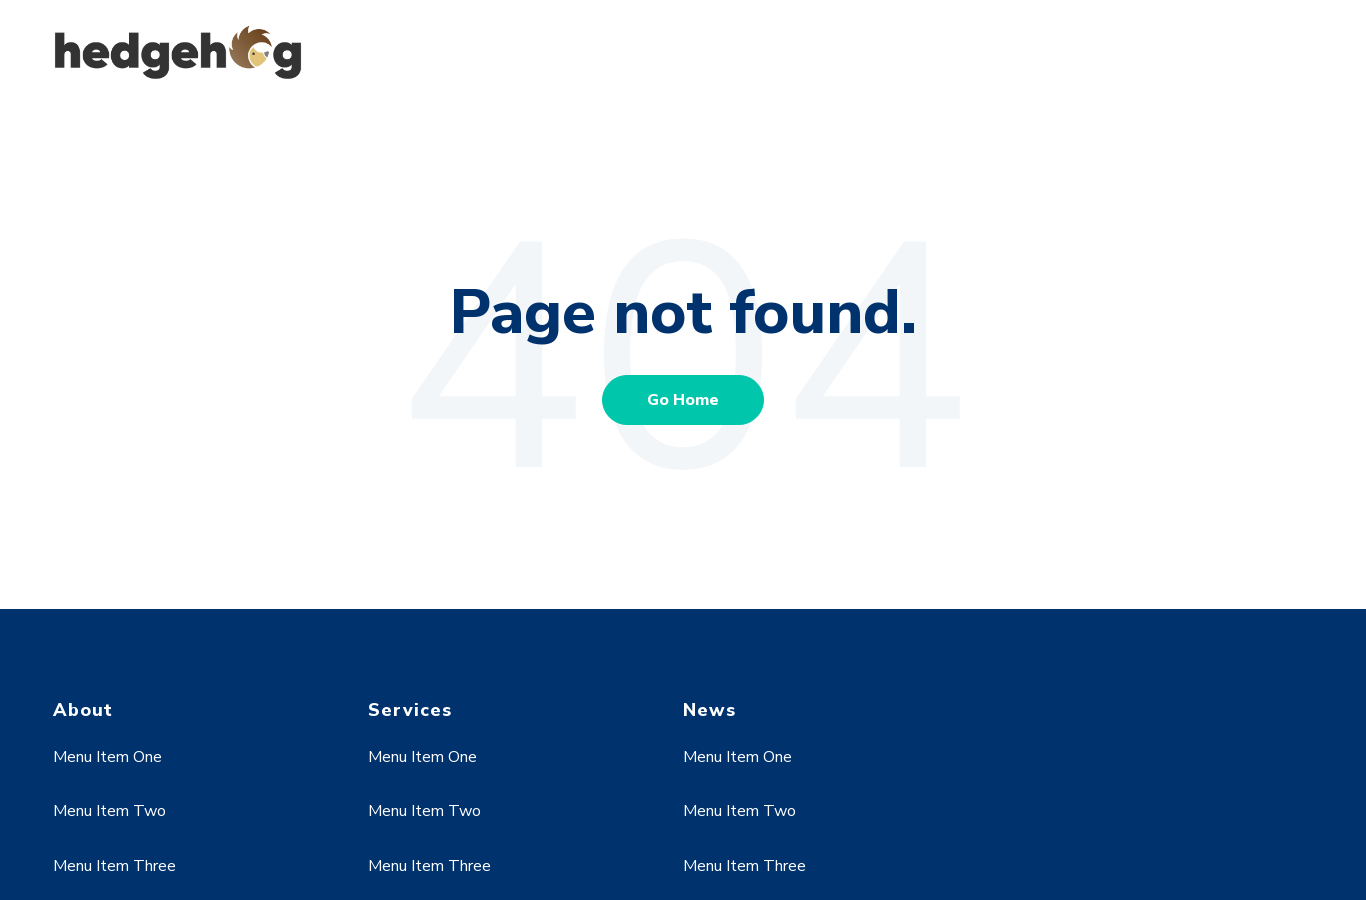